Tests checkbox interactions on a practice automation page by selecting all day-of-week checkboxes and then clearing them all

Starting URL: https://testautomationpractice.blogspot.com/

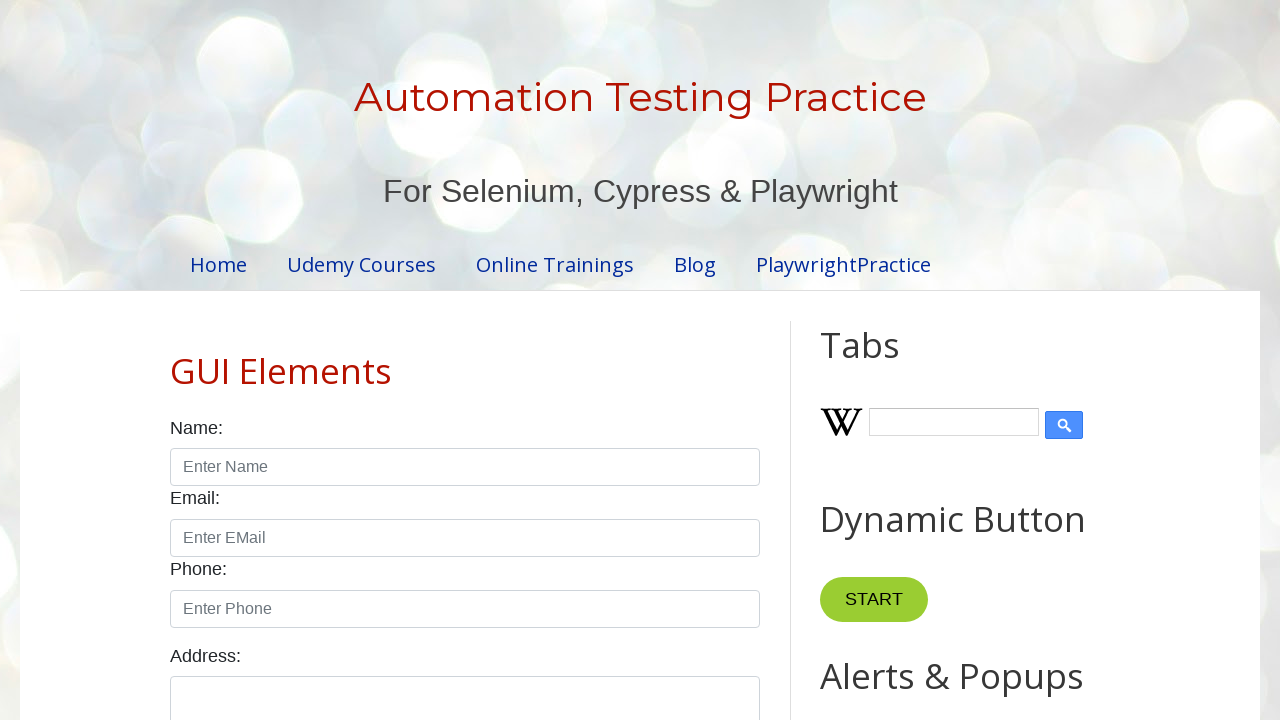

Navigated to test automation practice page
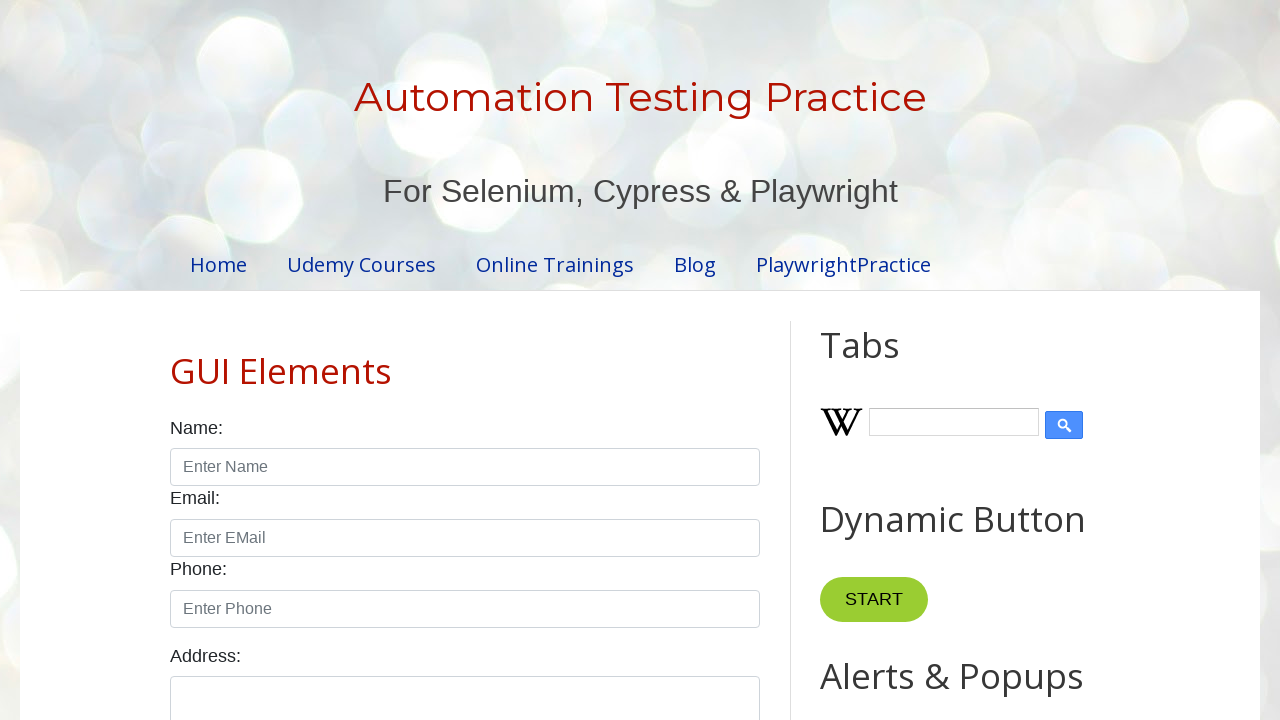

Located all day-of-week checkboxes
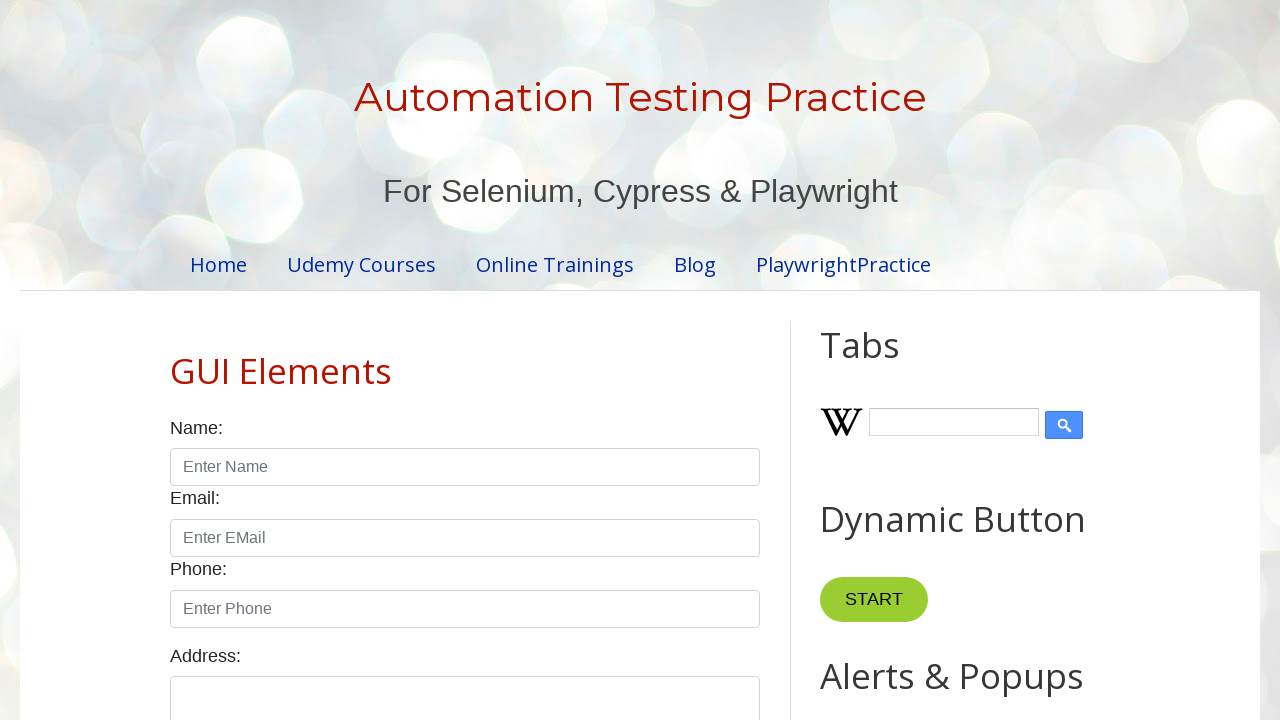

Found 7 day-of-week checkboxes
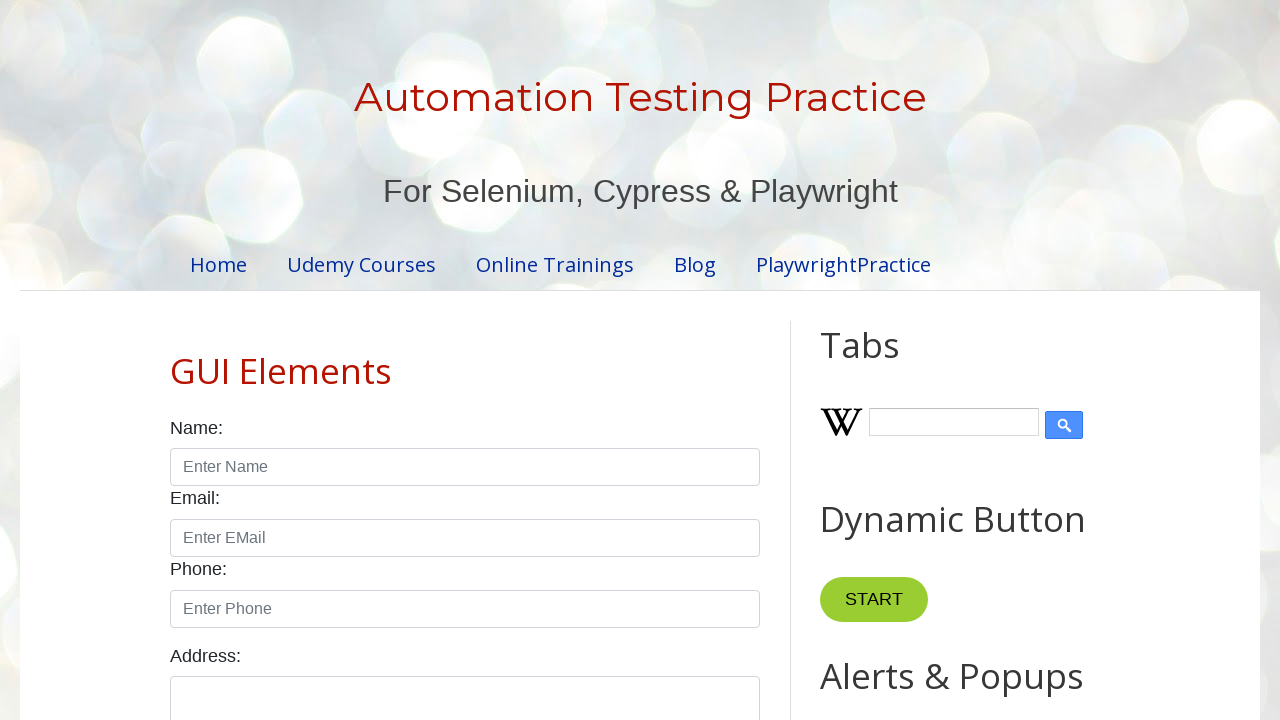

Clicked checkbox 1 to select it at (176, 360) on xpath=//input[@type='checkbox' and contains(@id,'day')] >> nth=0
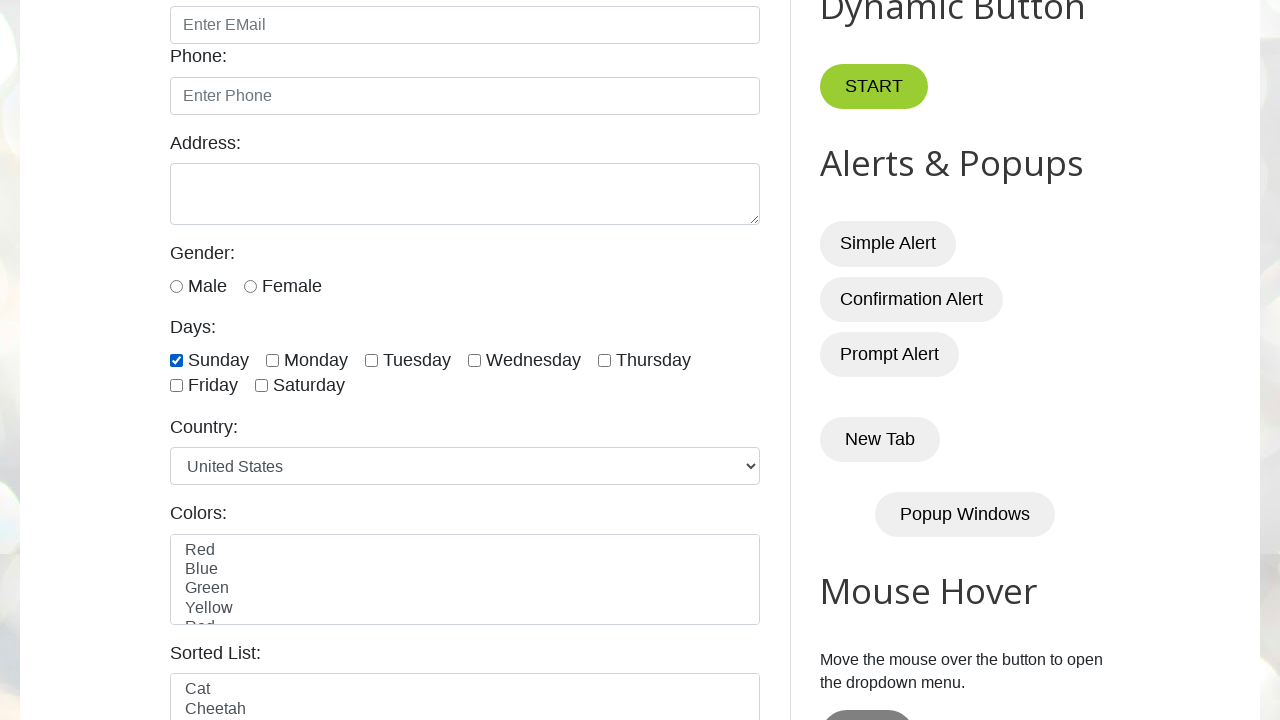

Clicked checkbox 2 to select it at (272, 360) on xpath=//input[@type='checkbox' and contains(@id,'day')] >> nth=1
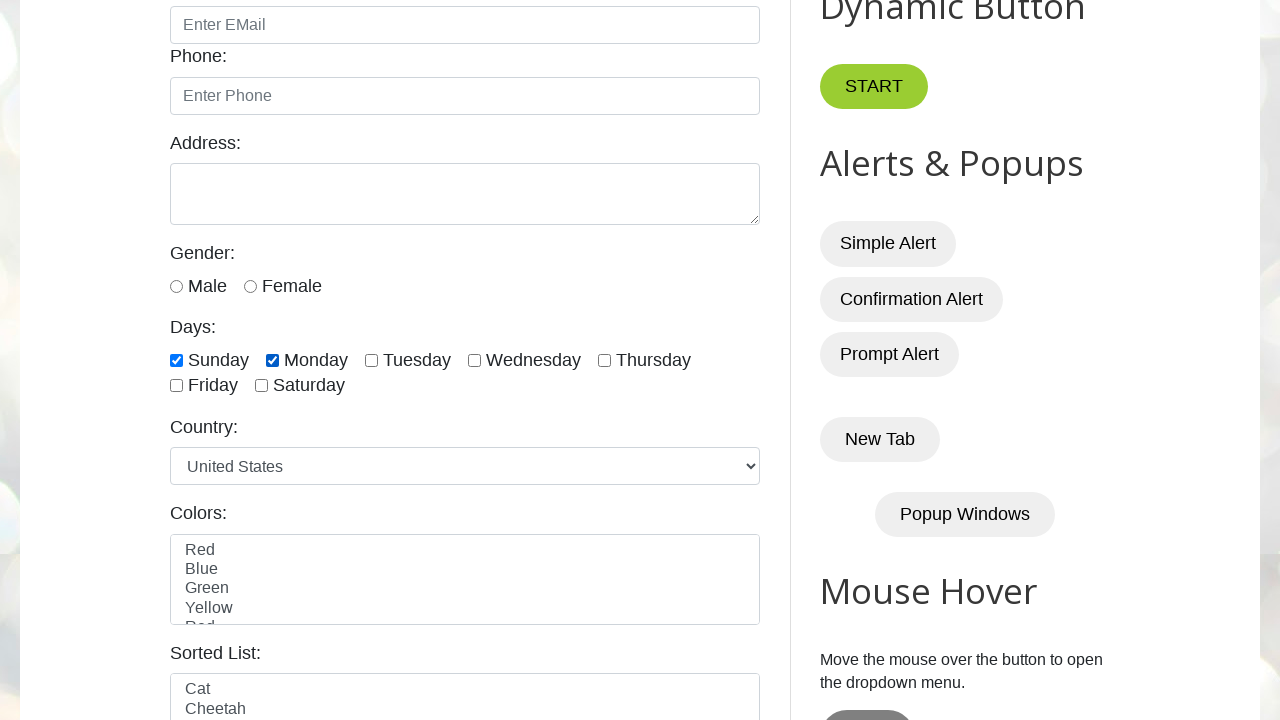

Clicked checkbox 3 to select it at (372, 360) on xpath=//input[@type='checkbox' and contains(@id,'day')] >> nth=2
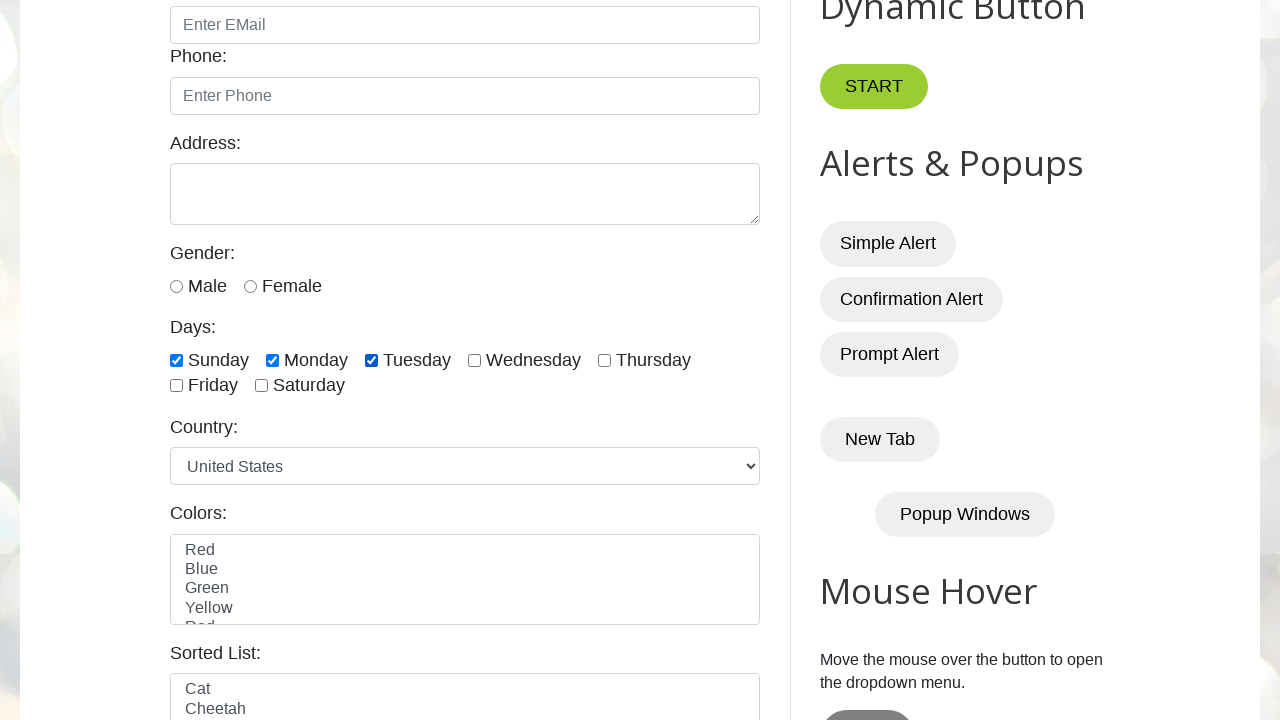

Clicked checkbox 4 to select it at (474, 360) on xpath=//input[@type='checkbox' and contains(@id,'day')] >> nth=3
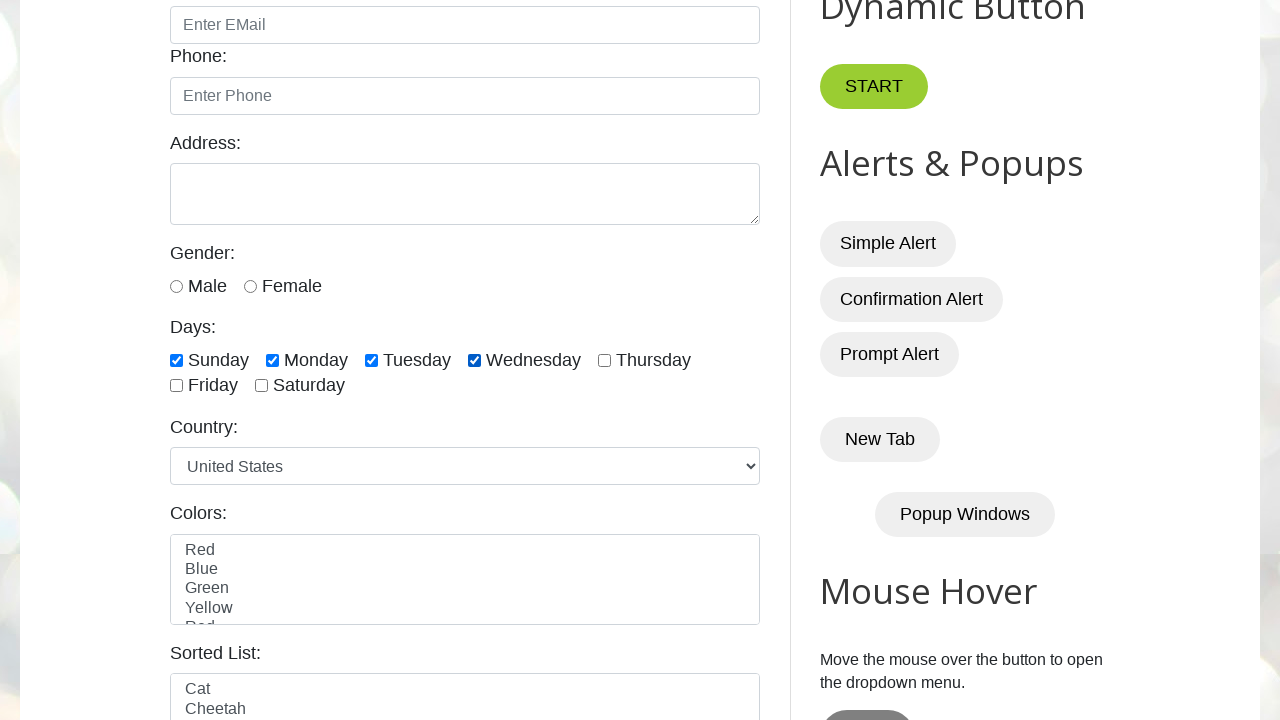

Clicked checkbox 5 to select it at (604, 360) on xpath=//input[@type='checkbox' and contains(@id,'day')] >> nth=4
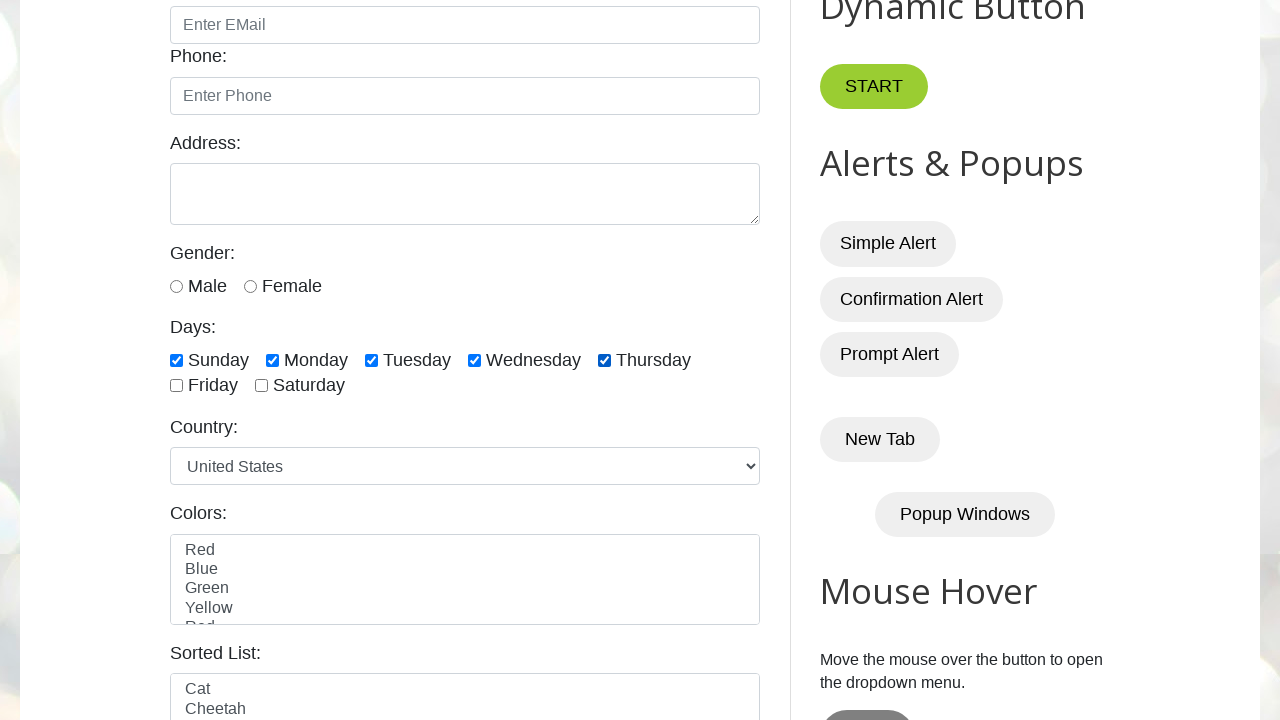

Clicked checkbox 6 to select it at (176, 386) on xpath=//input[@type='checkbox' and contains(@id,'day')] >> nth=5
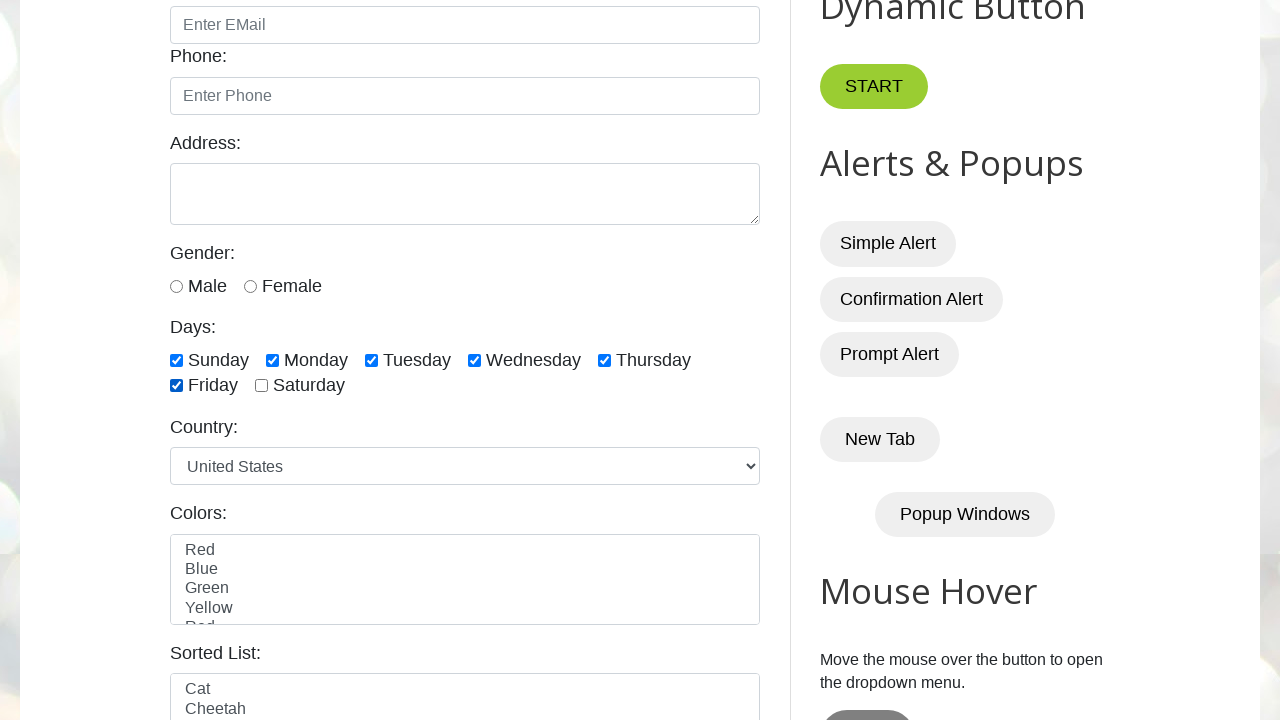

Clicked checkbox 7 to select it at (262, 386) on xpath=//input[@type='checkbox' and contains(@id,'day')] >> nth=6
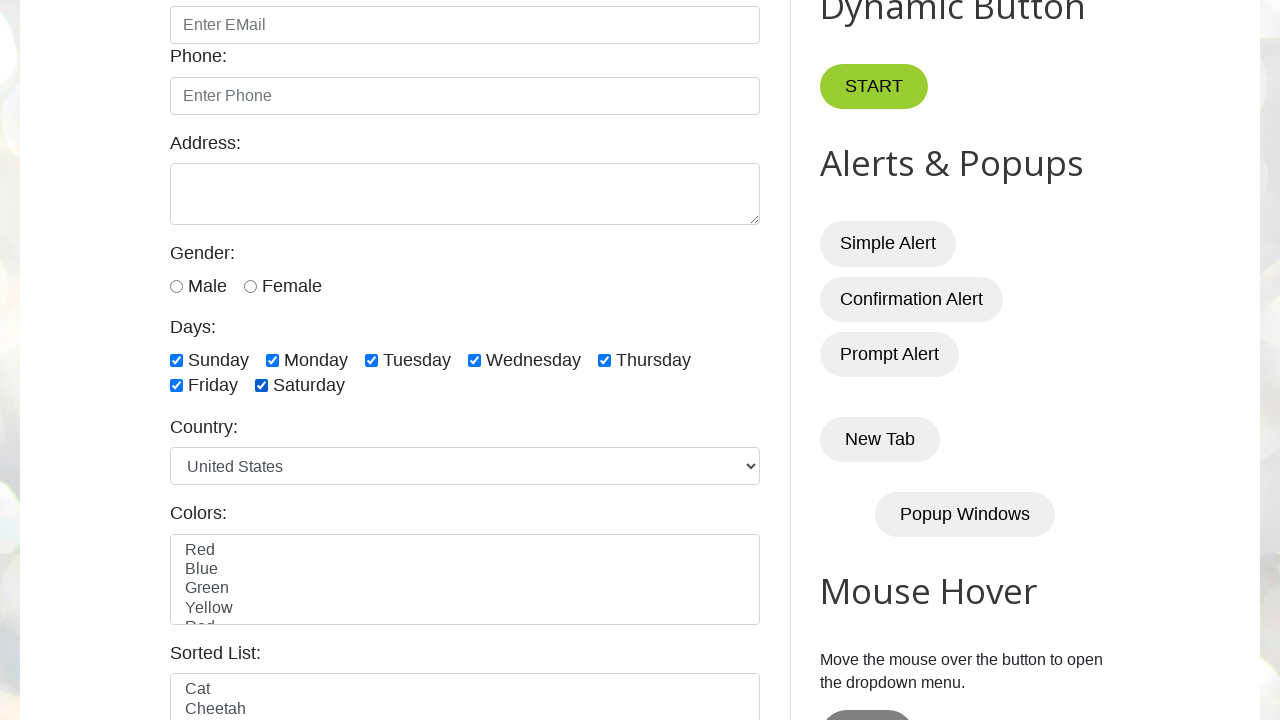

Waited 2 seconds to observe all checkboxes selected
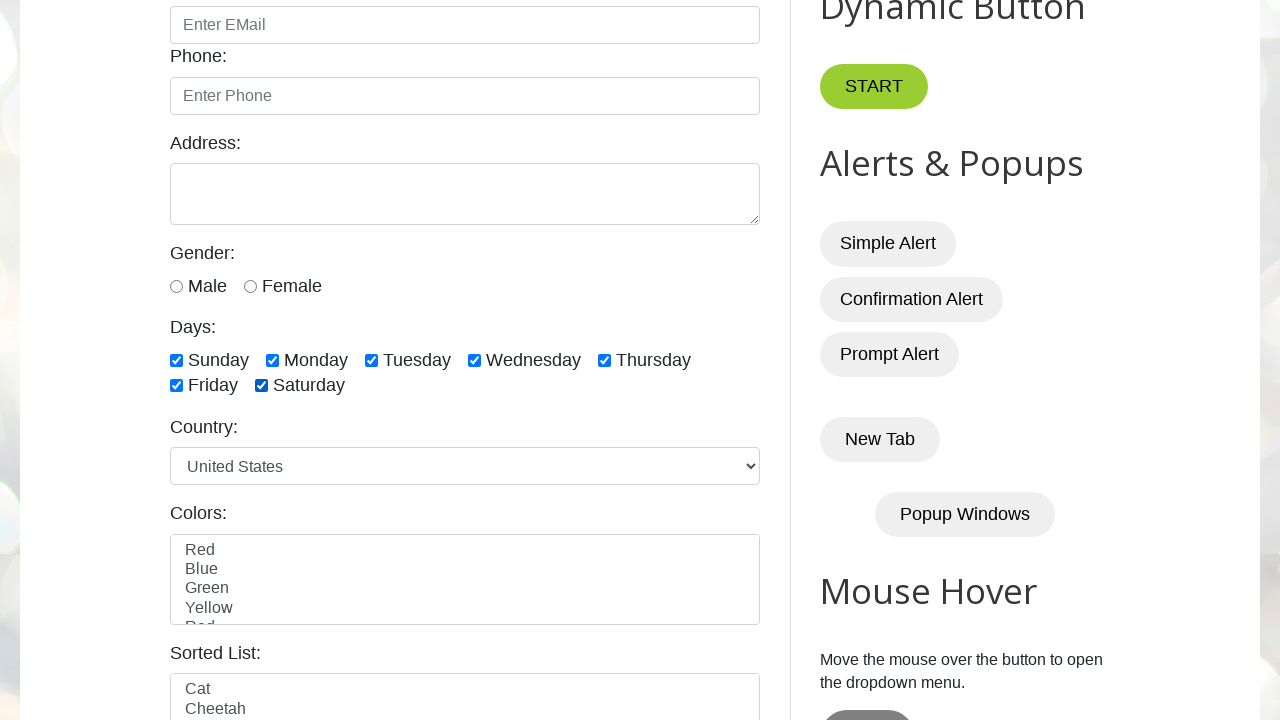

Clicked checkbox 1 to deselect it at (176, 360) on xpath=//input[@type='checkbox' and contains(@id,'day')] >> nth=0
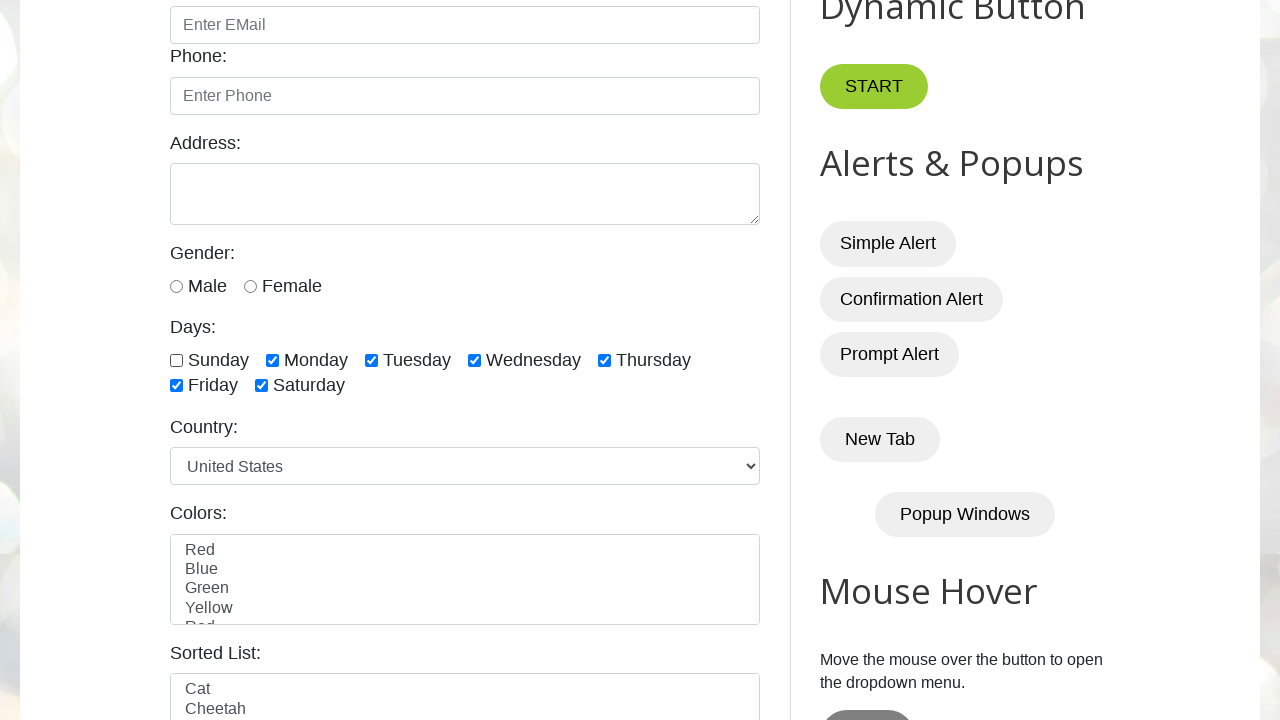

Clicked checkbox 2 to deselect it at (272, 360) on xpath=//input[@type='checkbox' and contains(@id,'day')] >> nth=1
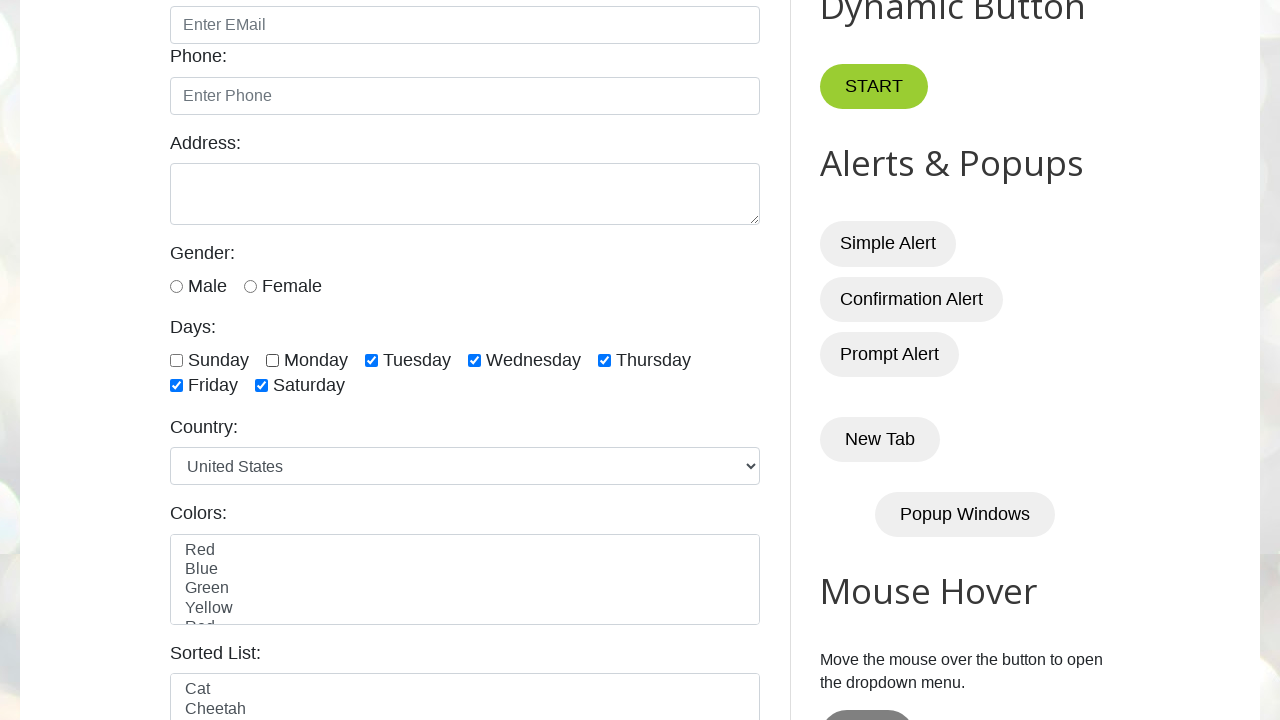

Clicked checkbox 3 to deselect it at (372, 360) on xpath=//input[@type='checkbox' and contains(@id,'day')] >> nth=2
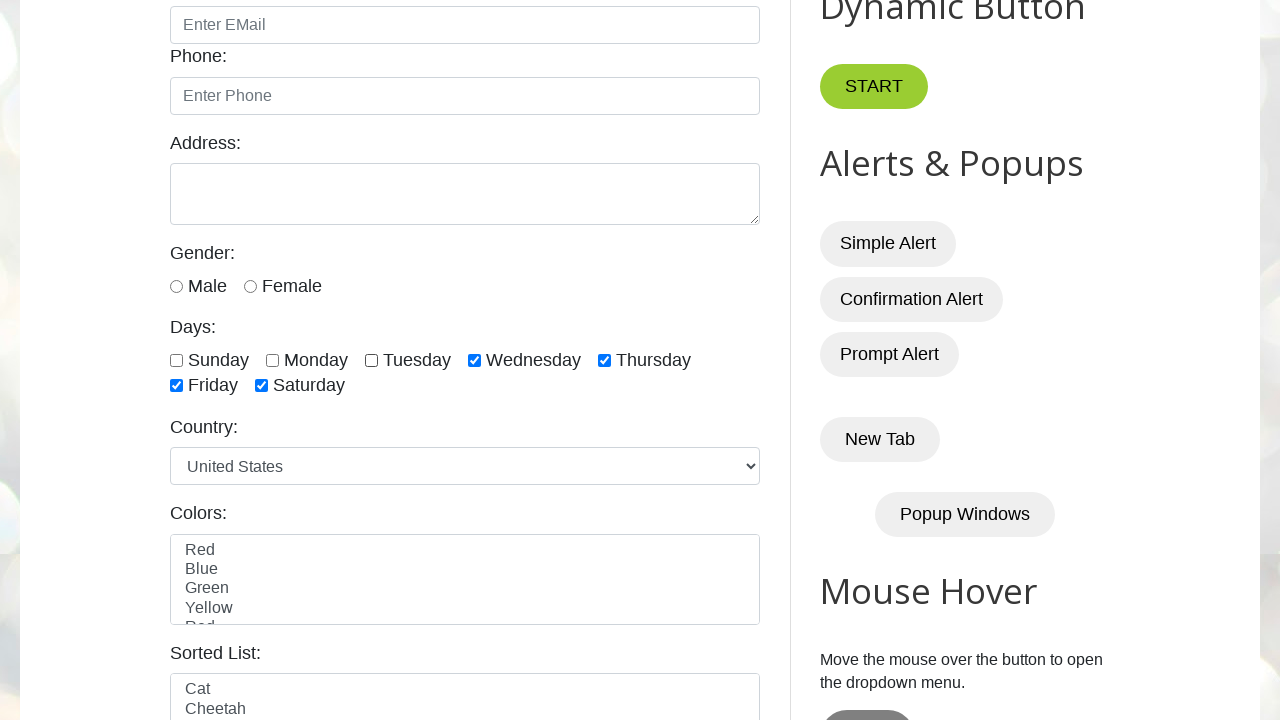

Clicked checkbox 4 to deselect it at (474, 360) on xpath=//input[@type='checkbox' and contains(@id,'day')] >> nth=3
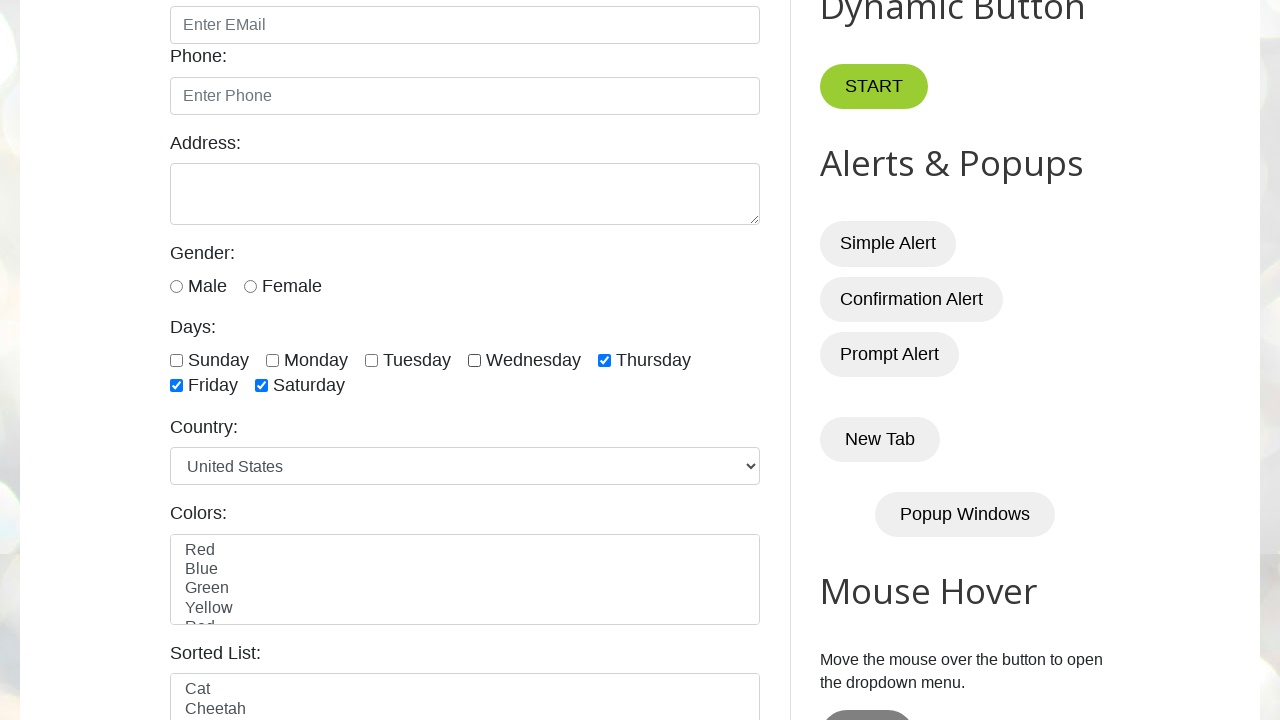

Clicked checkbox 5 to deselect it at (604, 360) on xpath=//input[@type='checkbox' and contains(@id,'day')] >> nth=4
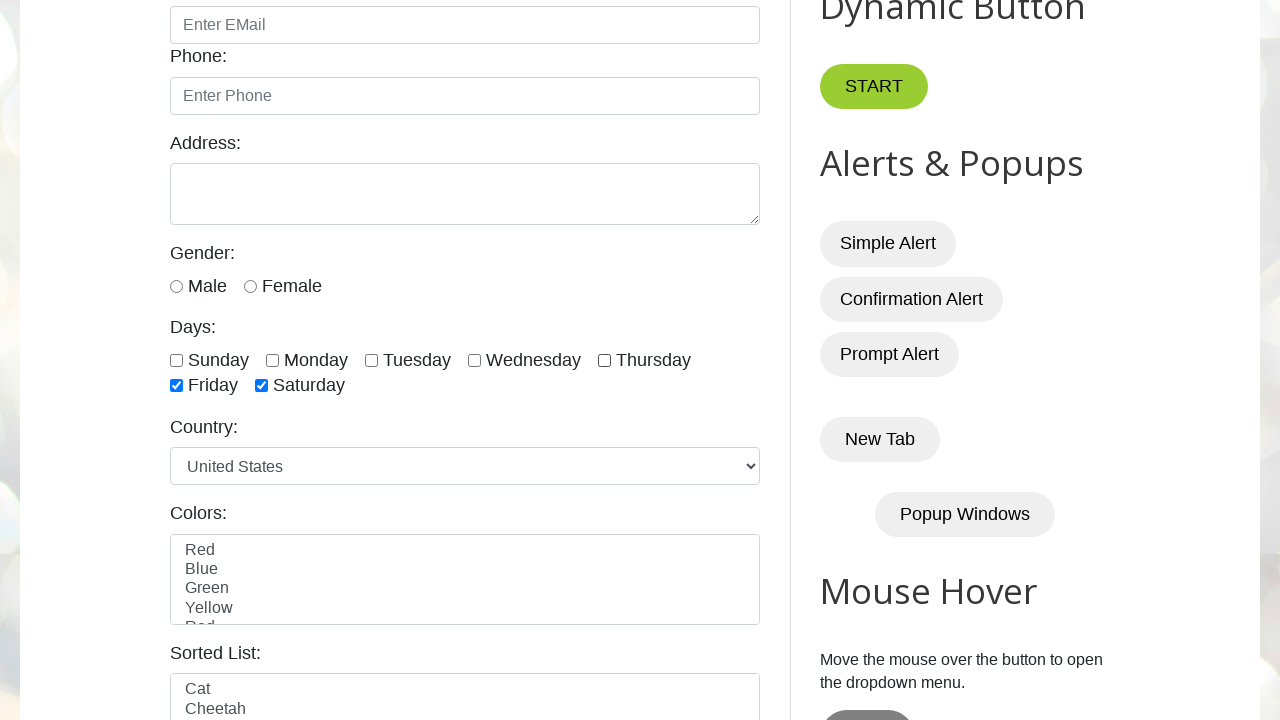

Clicked checkbox 6 to deselect it at (176, 386) on xpath=//input[@type='checkbox' and contains(@id,'day')] >> nth=5
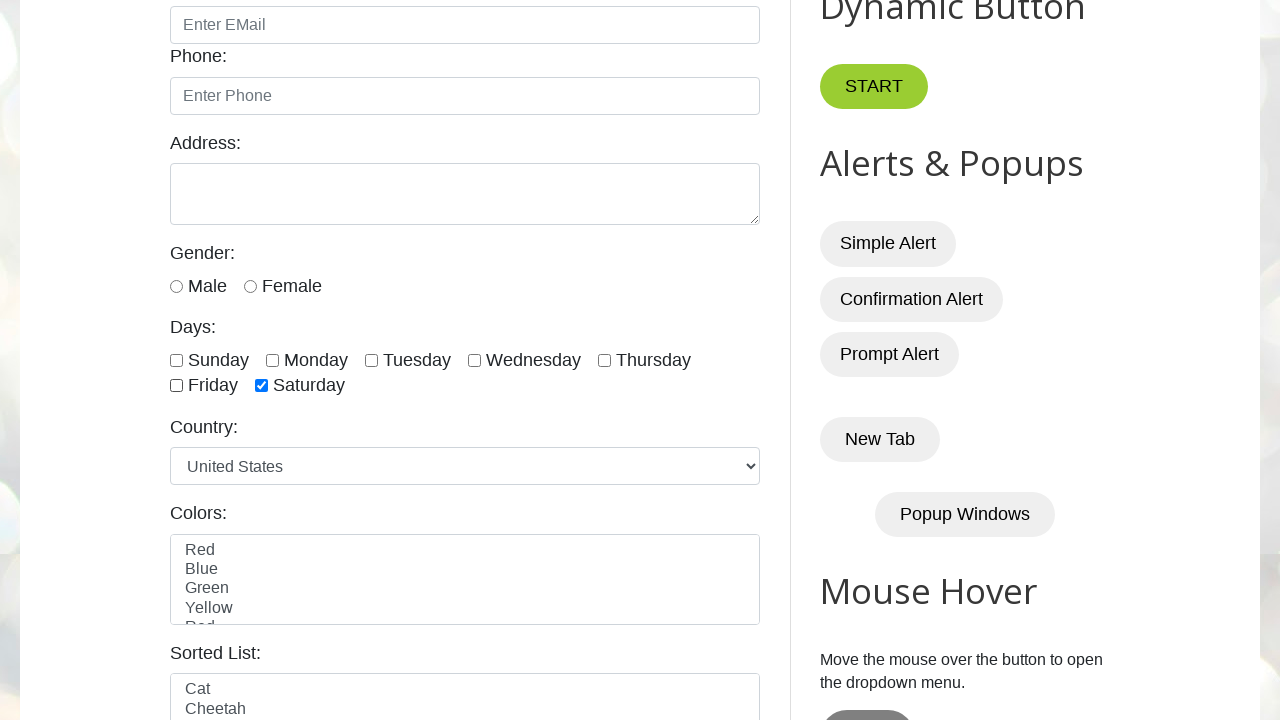

Clicked checkbox 7 to deselect it at (262, 386) on xpath=//input[@type='checkbox' and contains(@id,'day')] >> nth=6
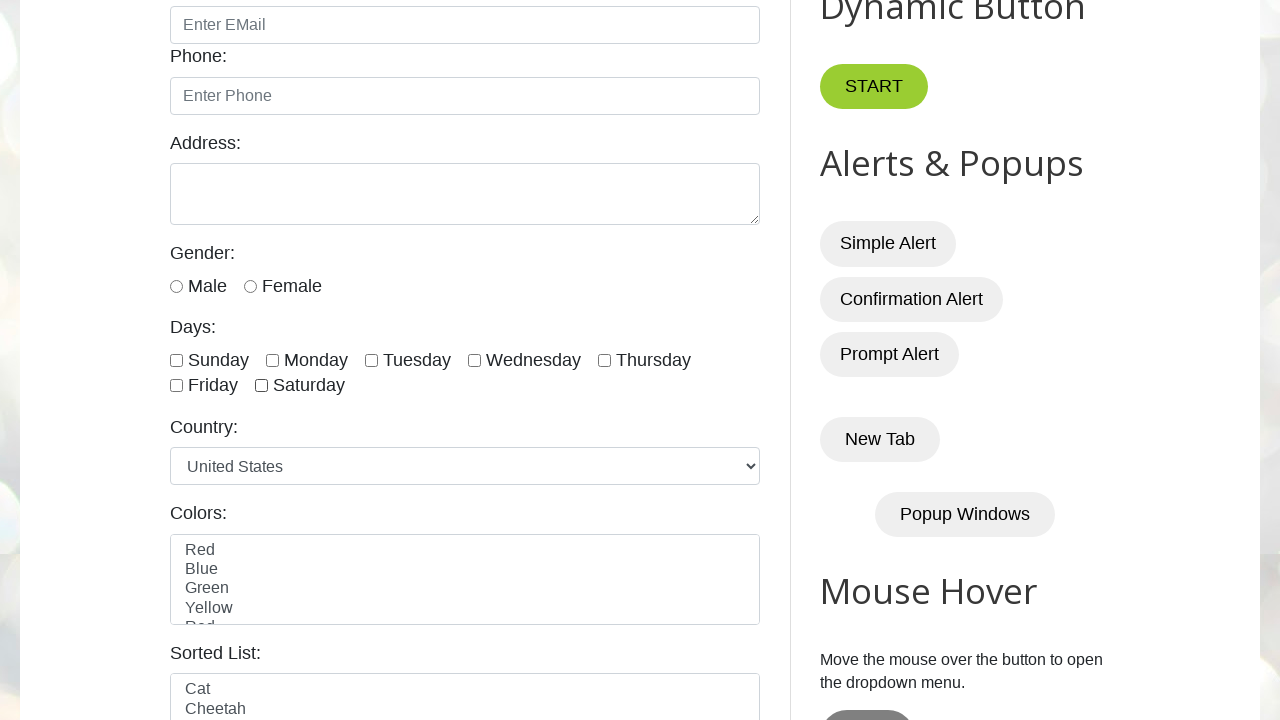

Waited 2 seconds to observe all checkboxes cleared
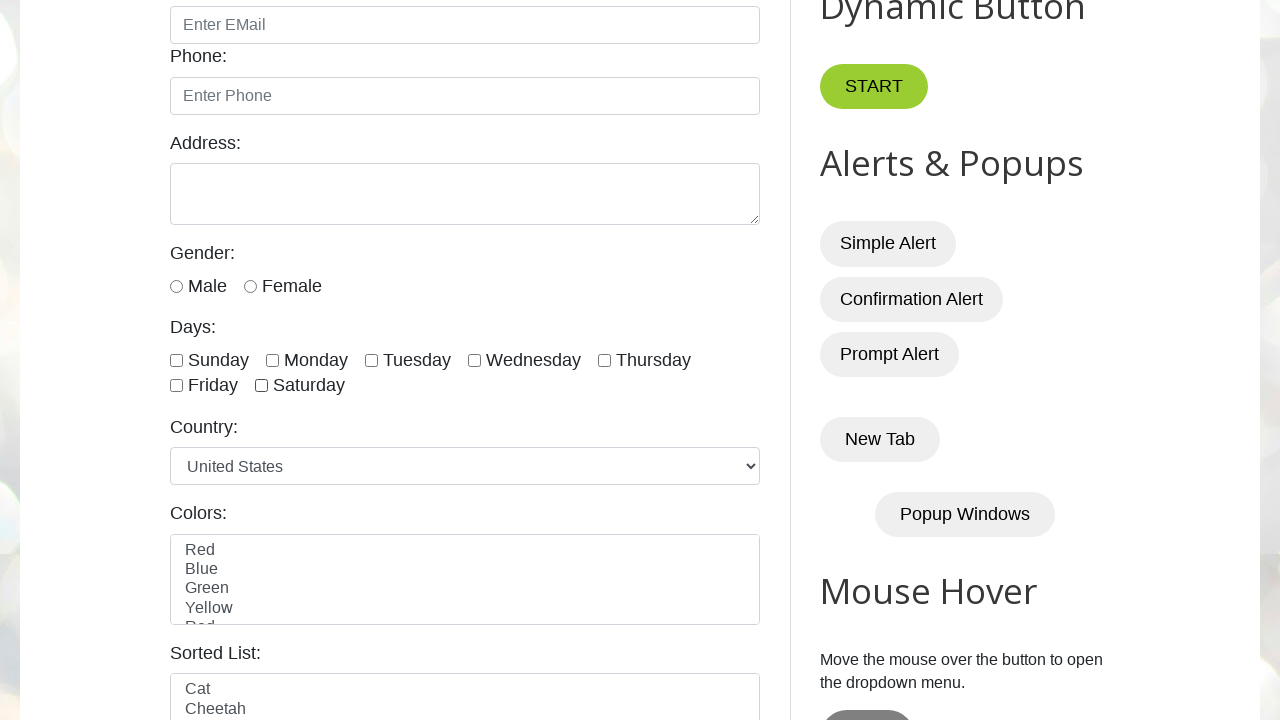

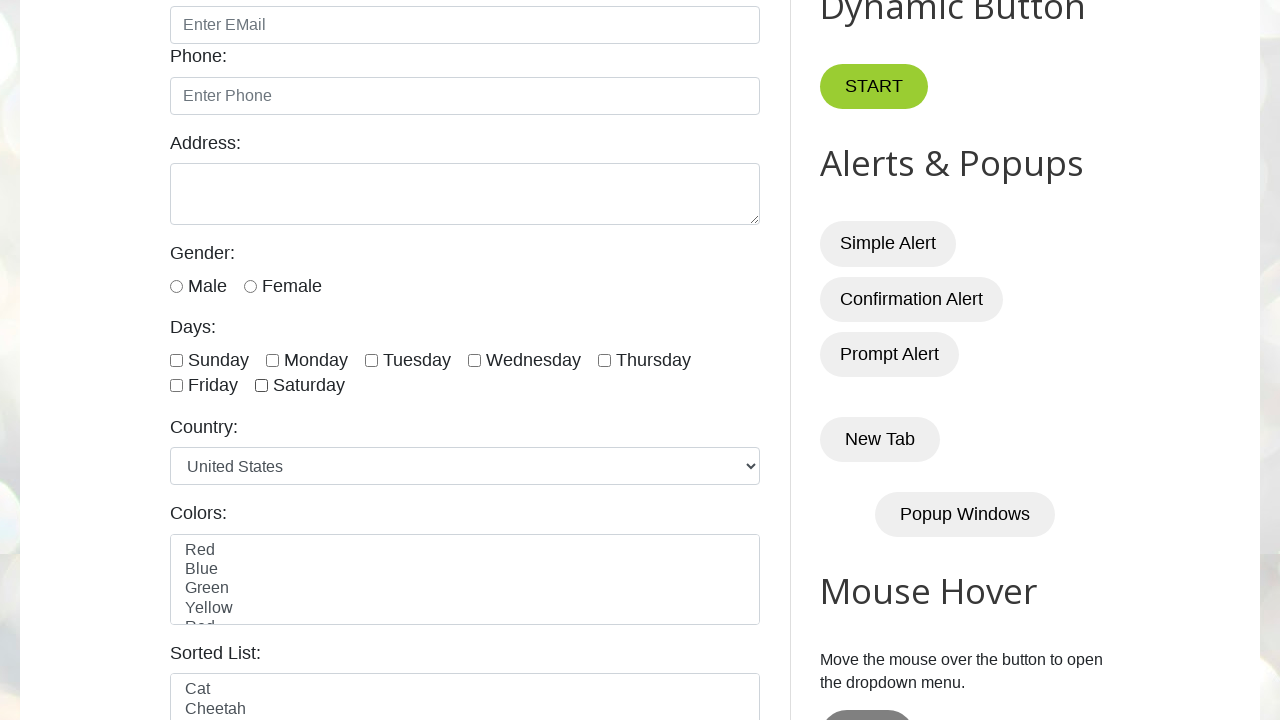